Tests JavaScript prompt alert handling by clicking a demo link, entering text into the prompt, and accepting the alert dialogs

Starting URL: https://javascript.info/alert-prompt-confirm

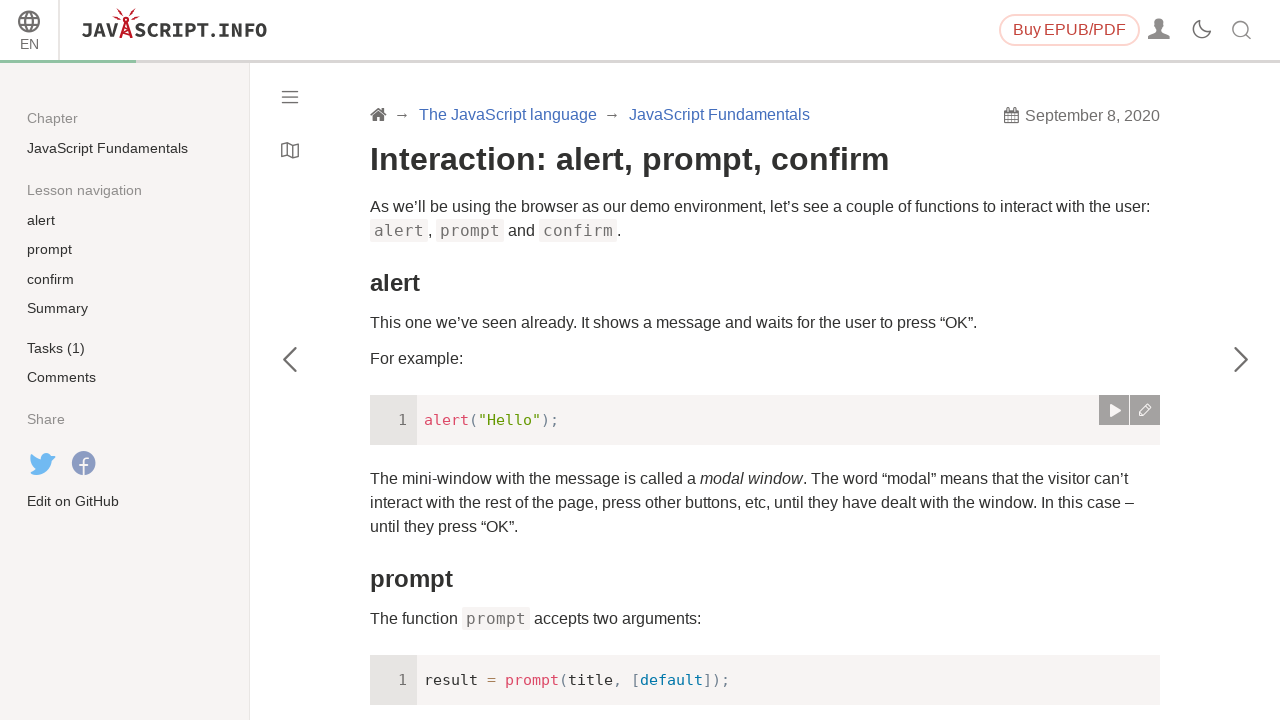

Clicked 'Run the demo' link to trigger the prompt alert at (420, 361) on text=Run the demo
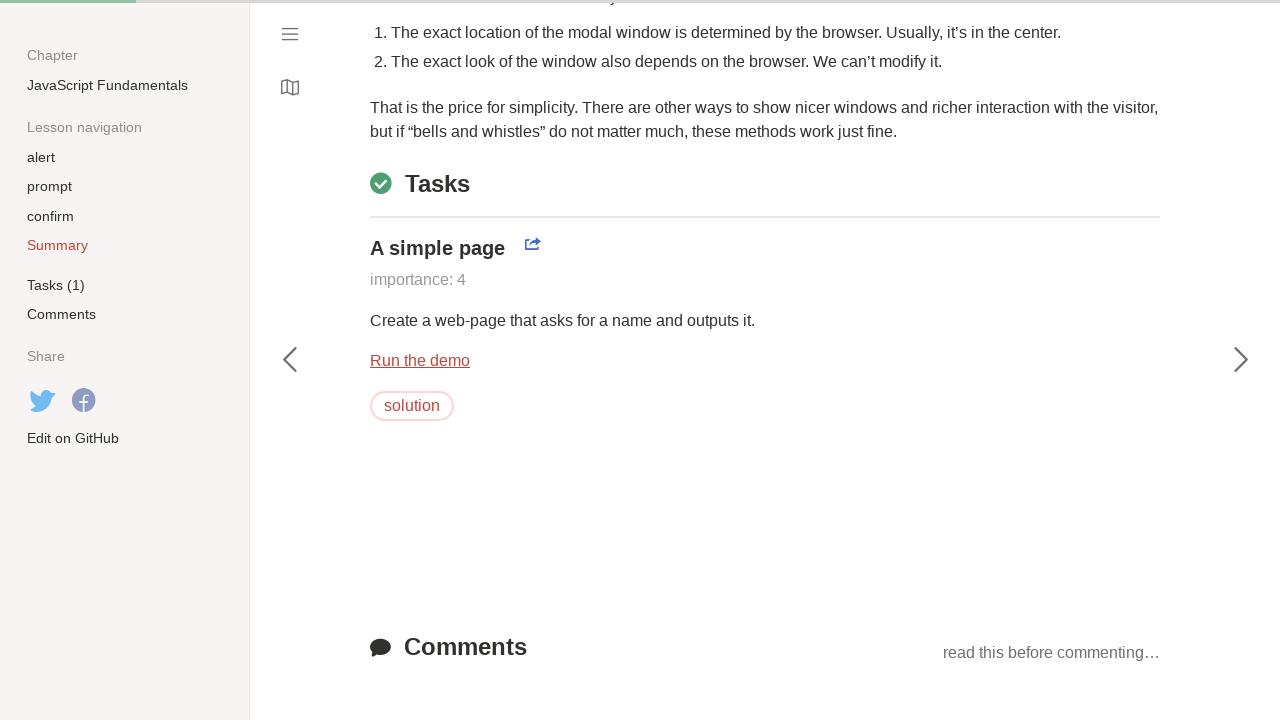

Registered dialog handler to accept prompts with 'smitha' and other alerts
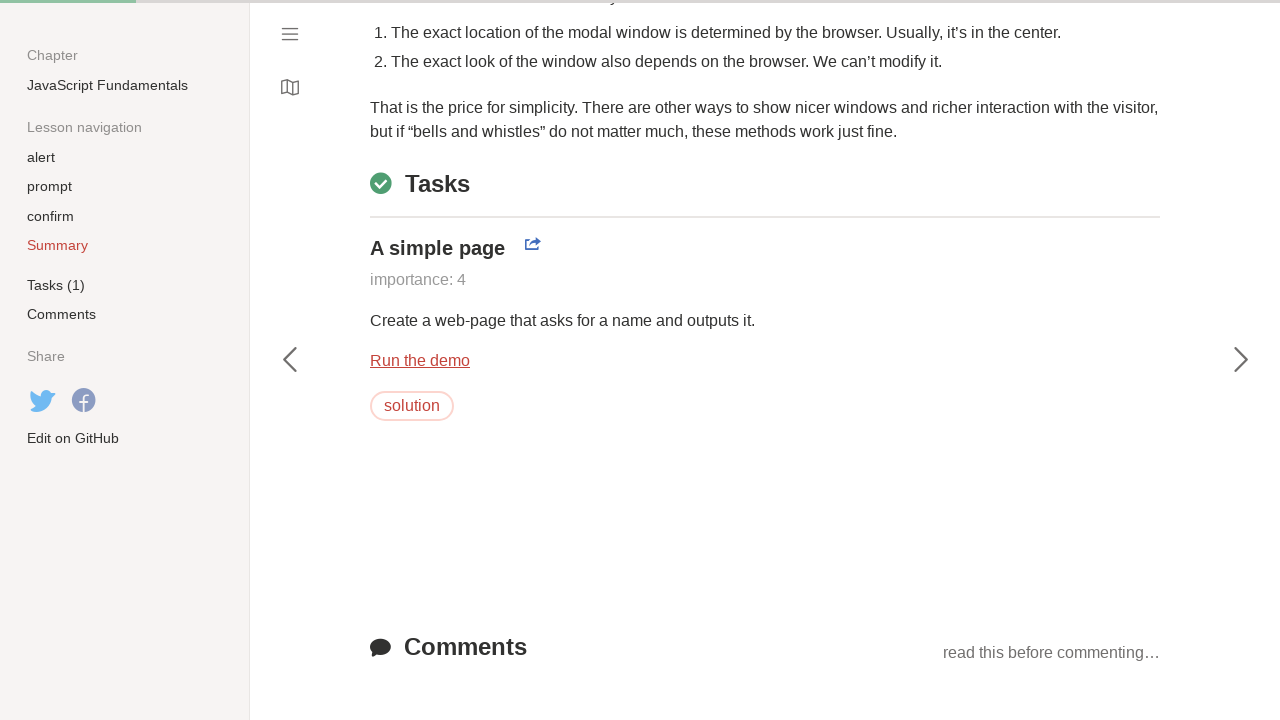

Clicked 'Run the demo' link again to trigger another prompt alert at (420, 361) on text=Run the demo
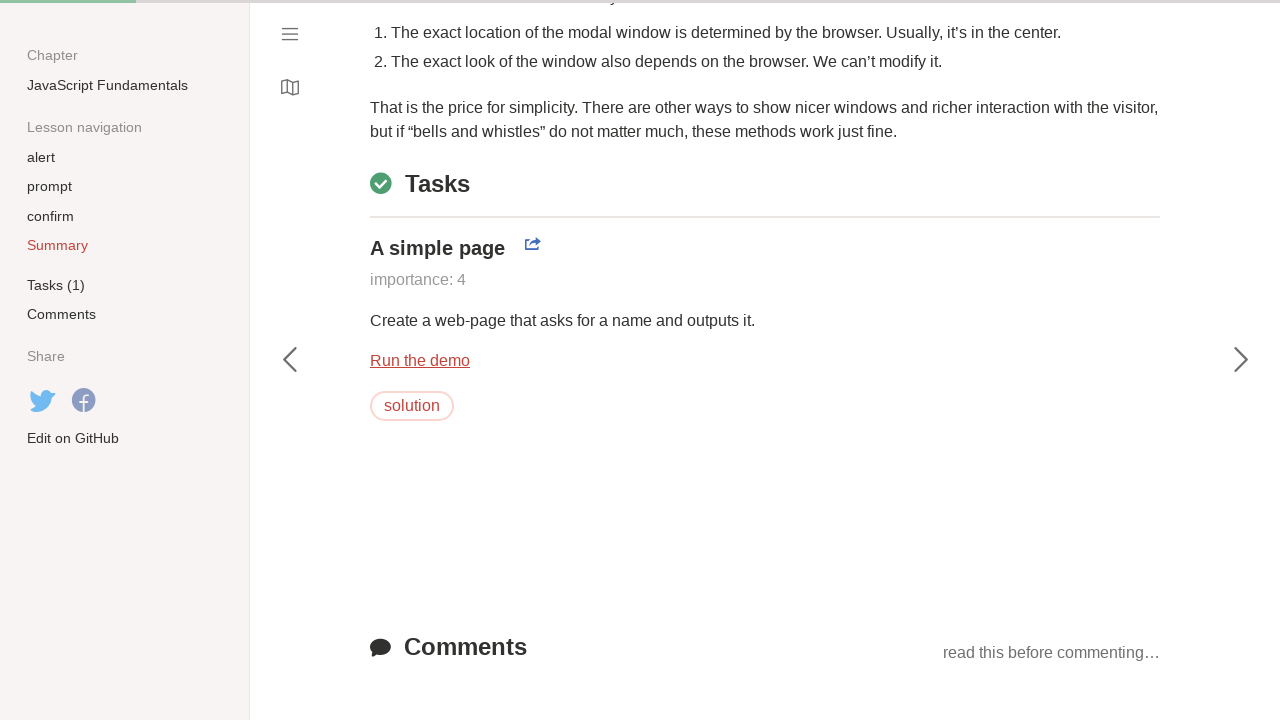

Waited for any remaining dialogs to be handled
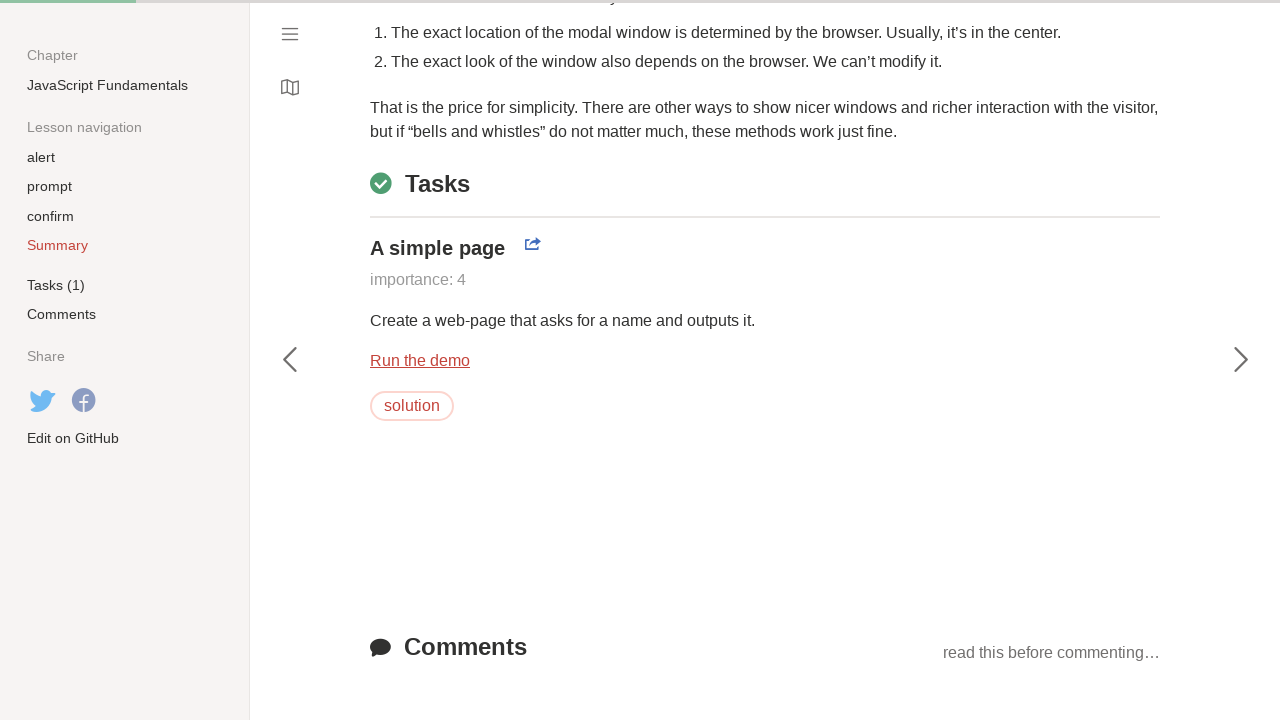

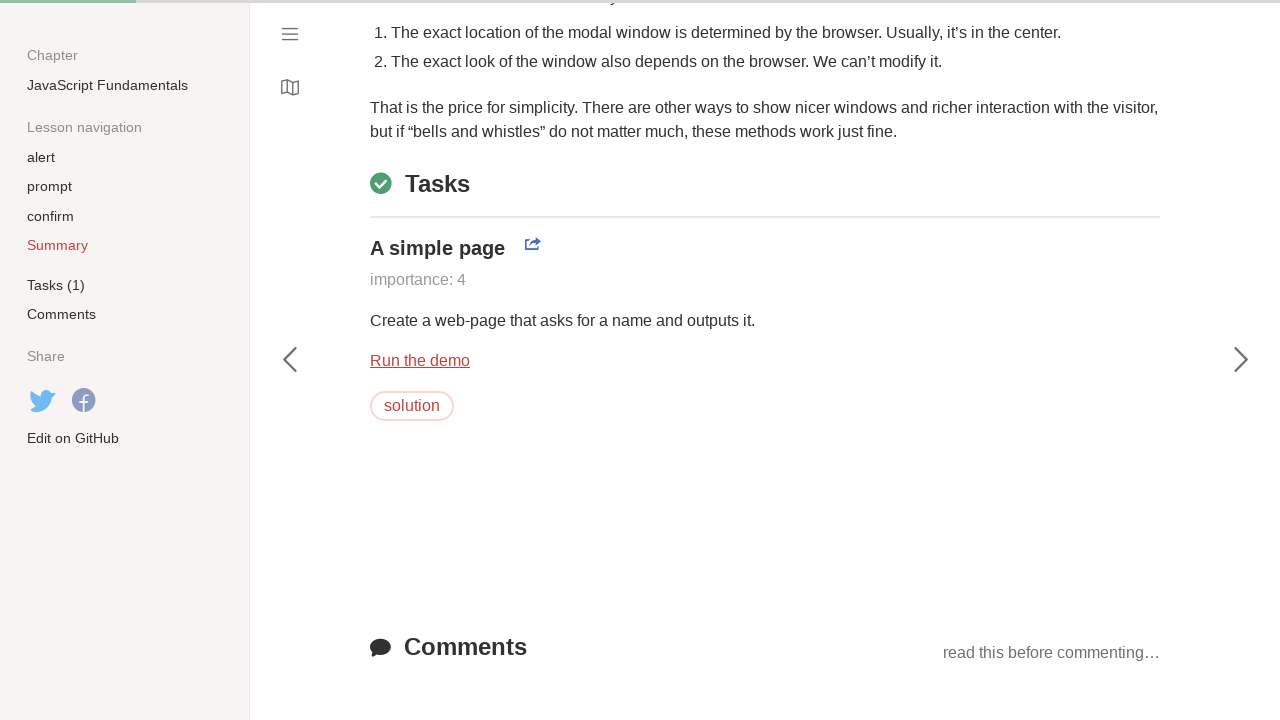